Tests clicking a button with a dynamic ID by locating it via its text content

Starting URL: http://www.uitestingplayground.com/dynamicid

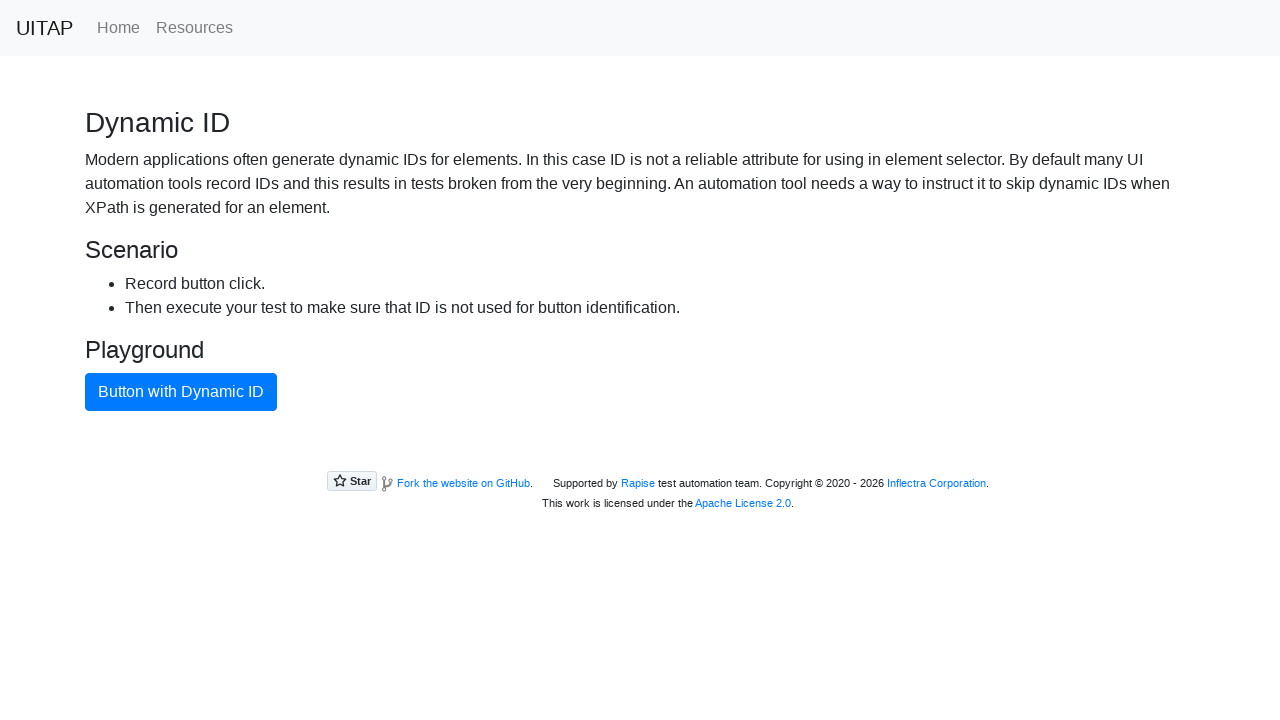

Clicked button with dynamic ID by locating it via text content at (181, 392) on button:has-text('Button with Dynamic ID')
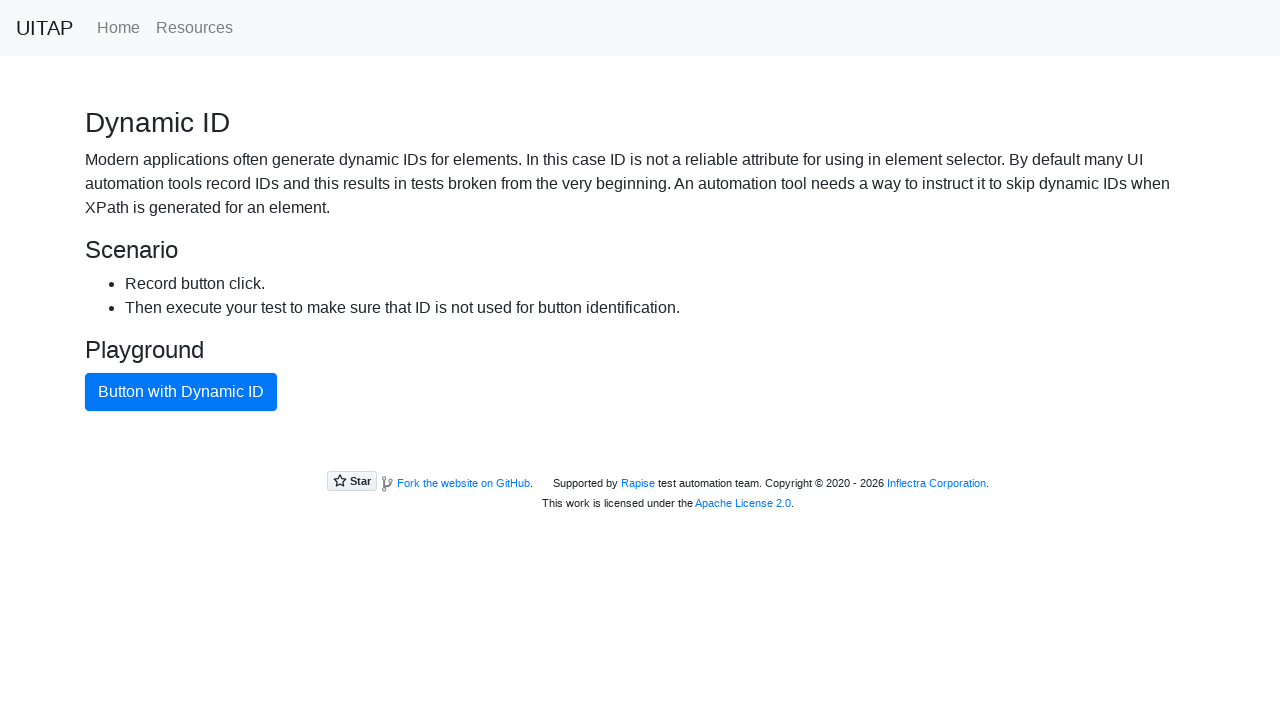

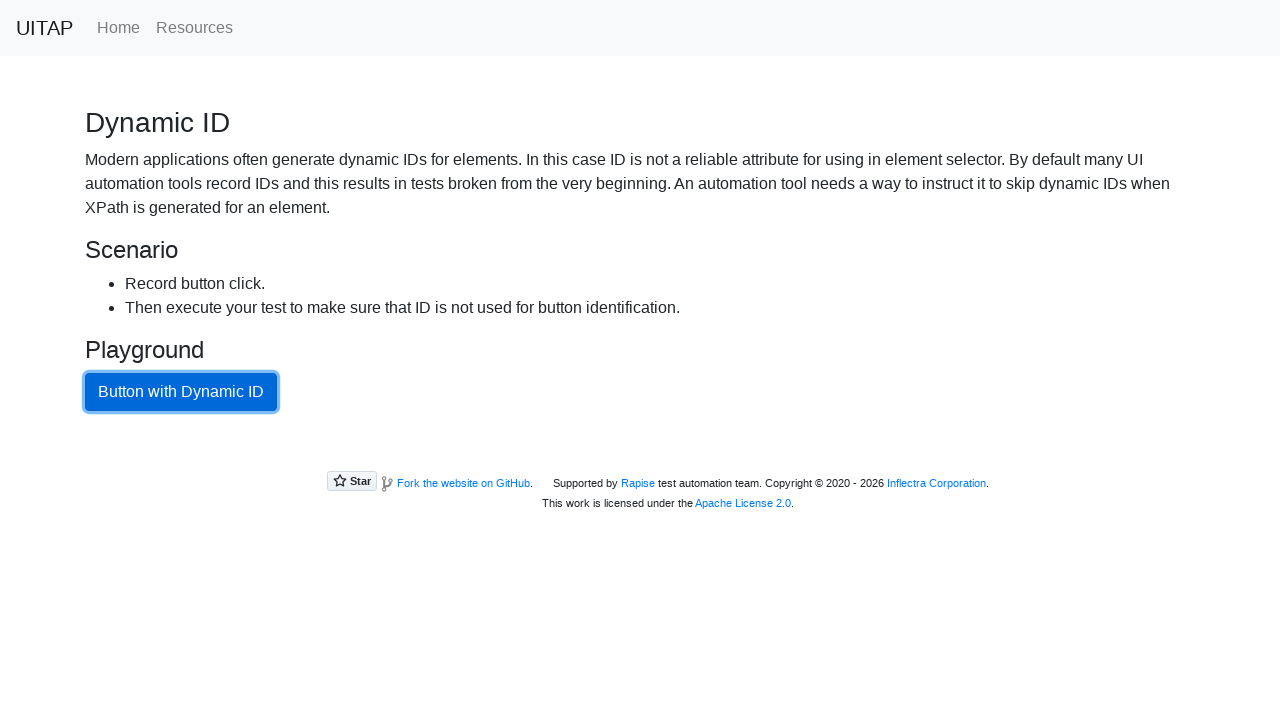